Tests date input field by entering a date and pressing Tab

Starting URL: https://www.selenium.dev/selenium/web/web-form.html

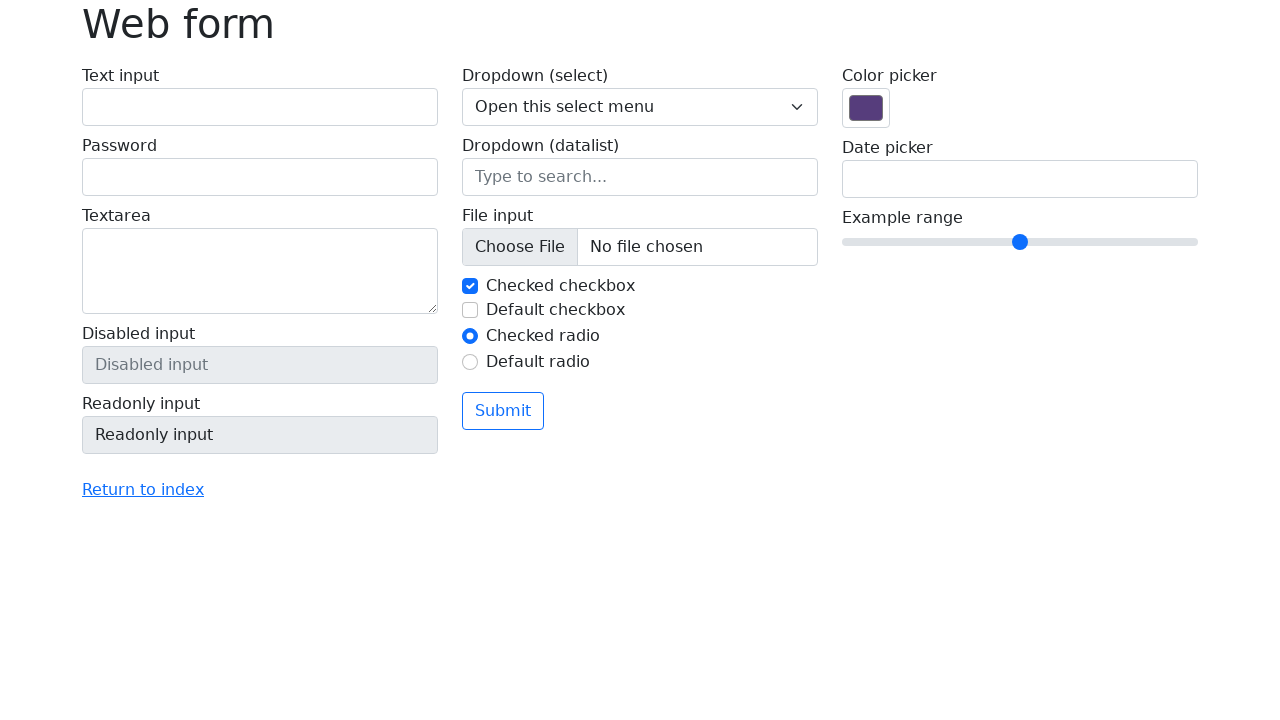

Filled date input field with '01/30/2024' on input[name='my-date']
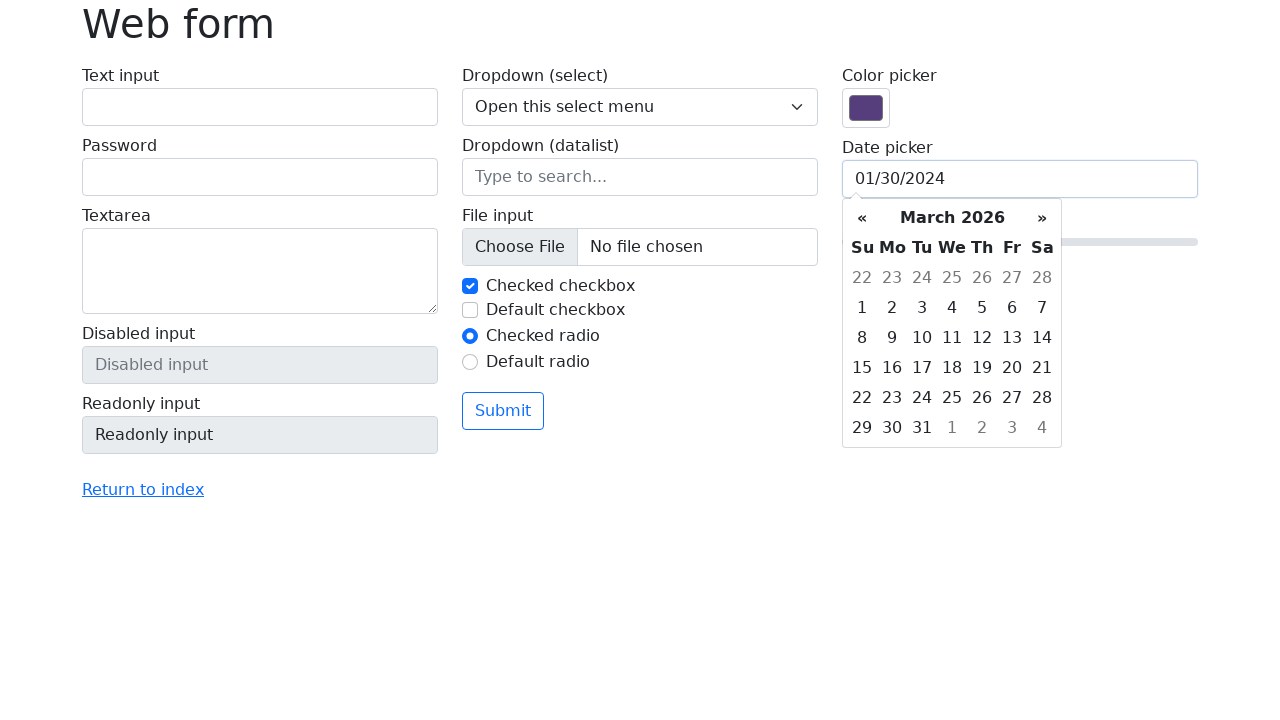

Pressed Tab key to move to next field and close date picker
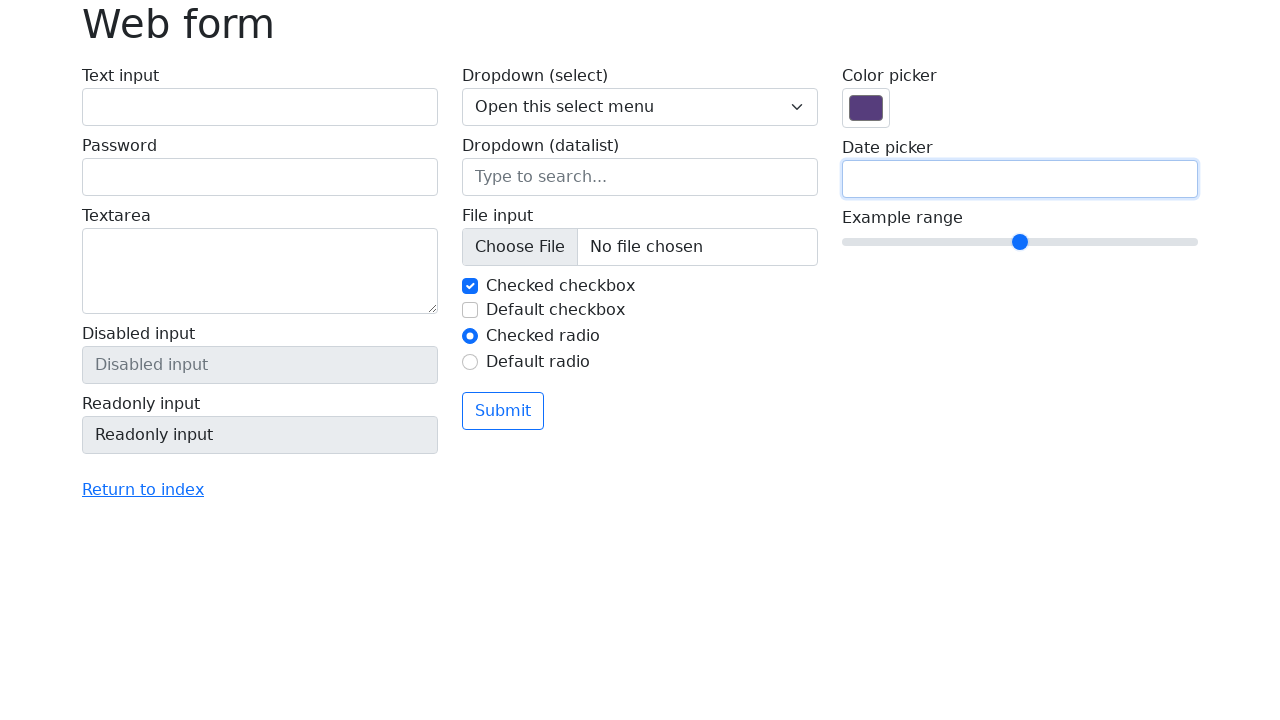

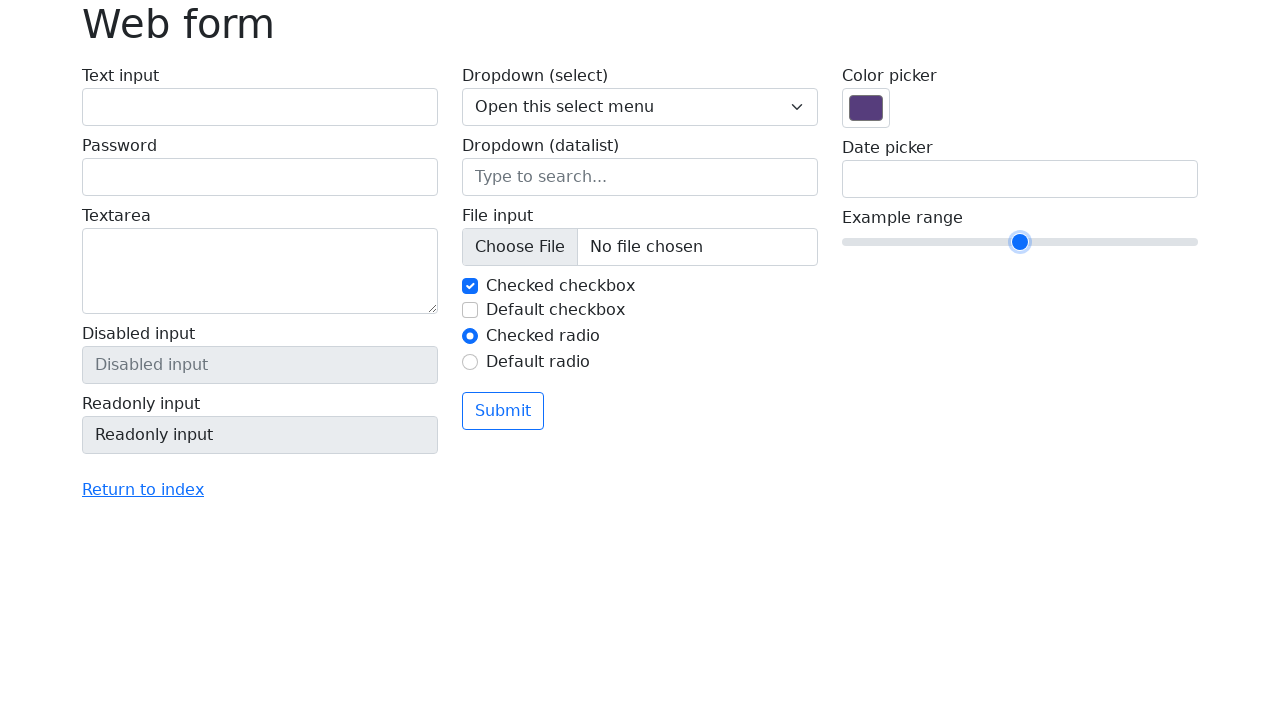